Tests right-click context menu functionality by opening a context menu and hovering over a menu item

Starting URL: https://swisnl.github.io/jQuery-contextMenu/demo.html

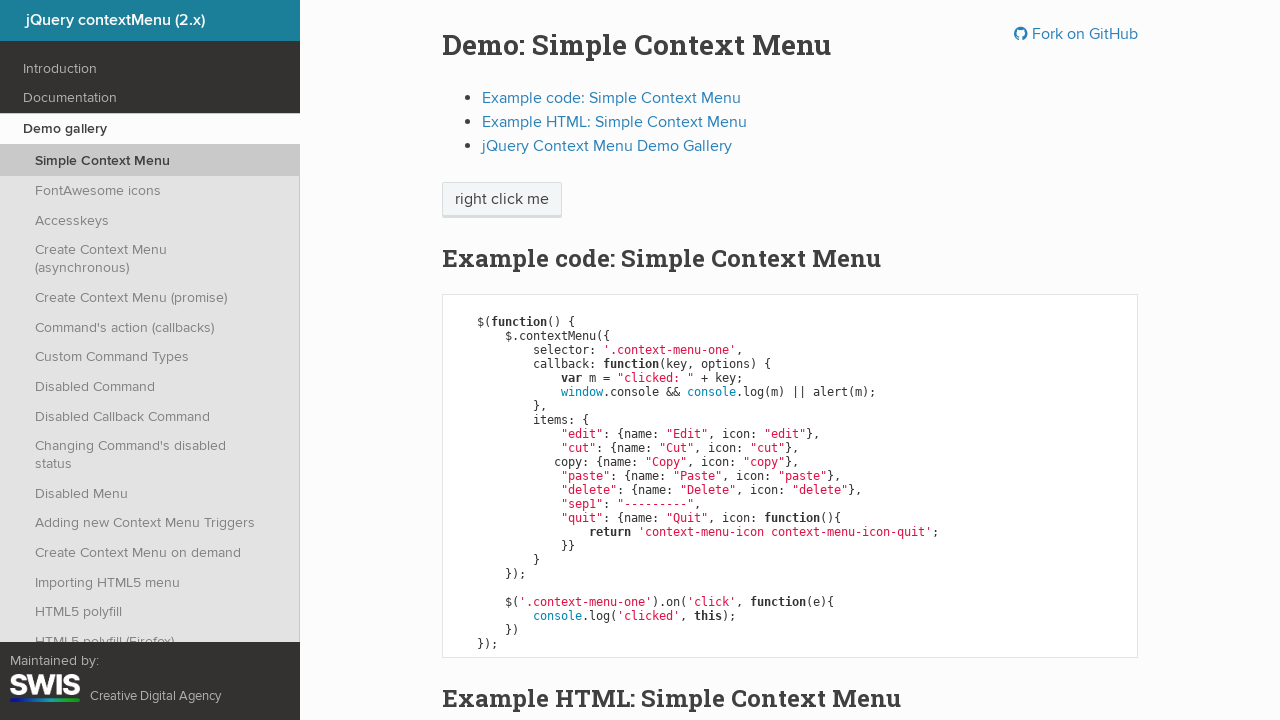

Right-clicked on 'right click me' element to open context menu at (502, 200) on //span[text()='right click me']
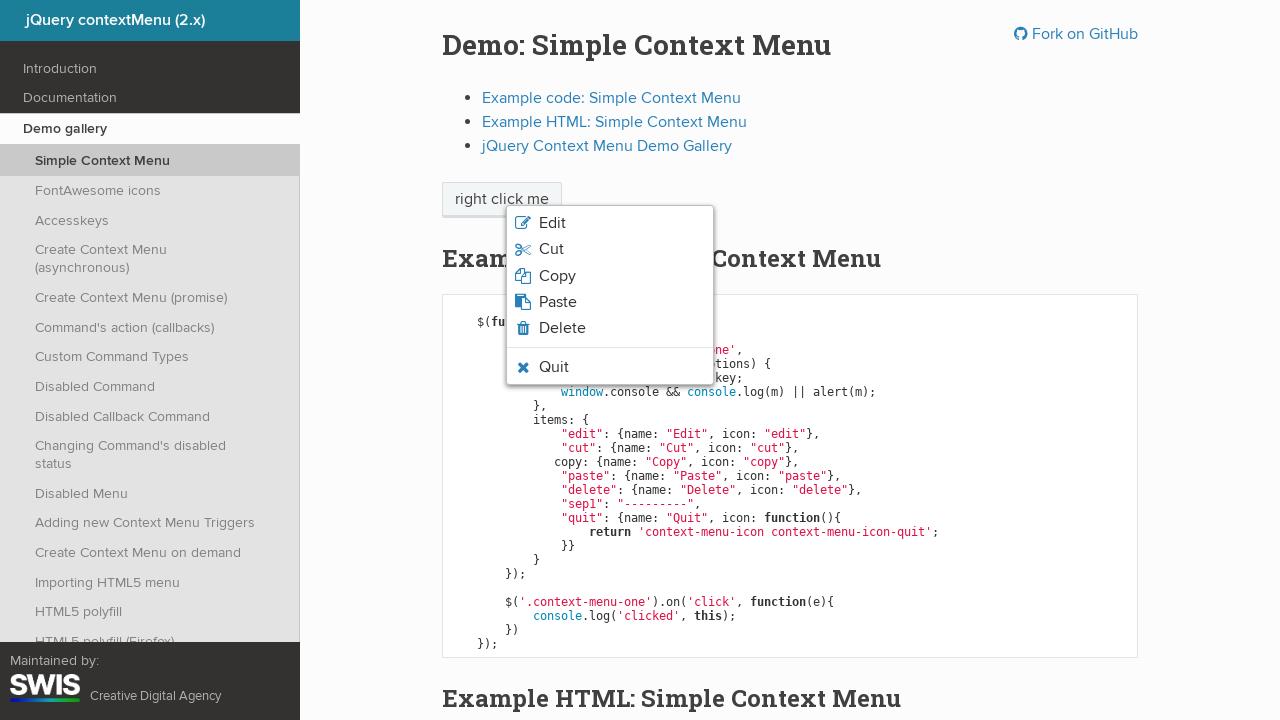

Hovered over 'Quit' menu item at (610, 367) on xpath=//span[text()='Quit']//parent::li
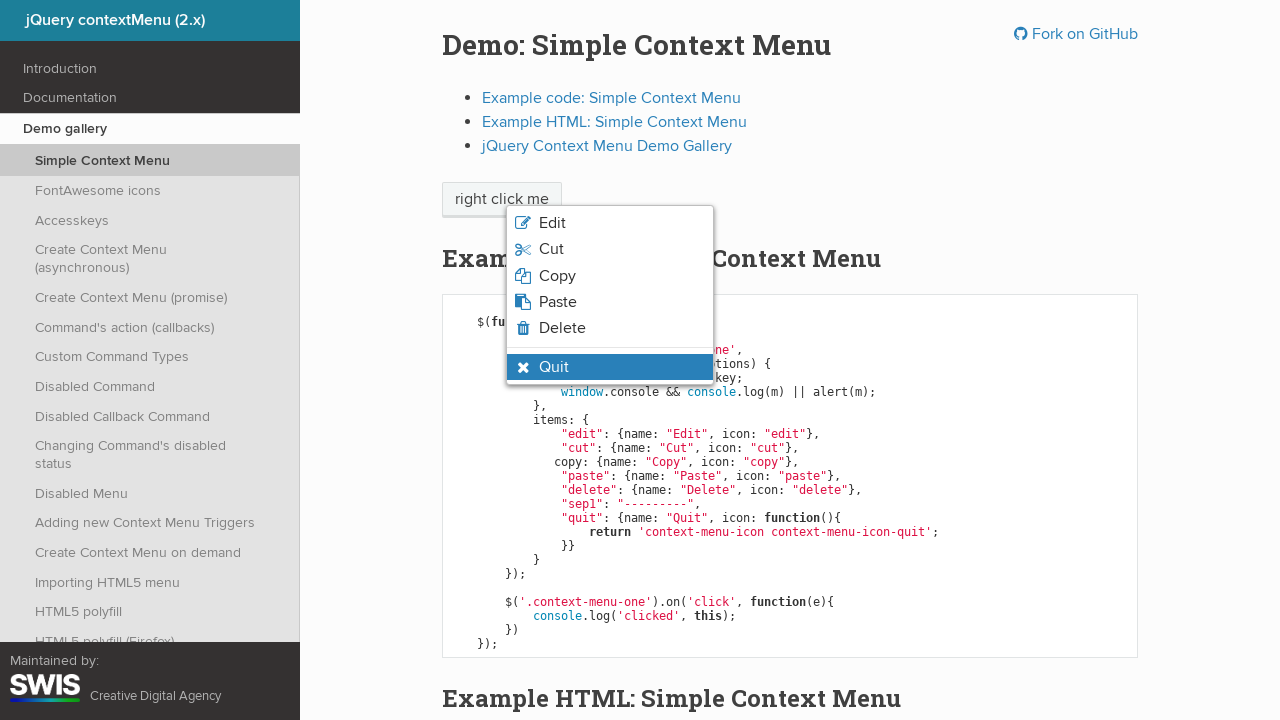

Verified 'Quit' menu item has hover state with 'context-menu-visible' class
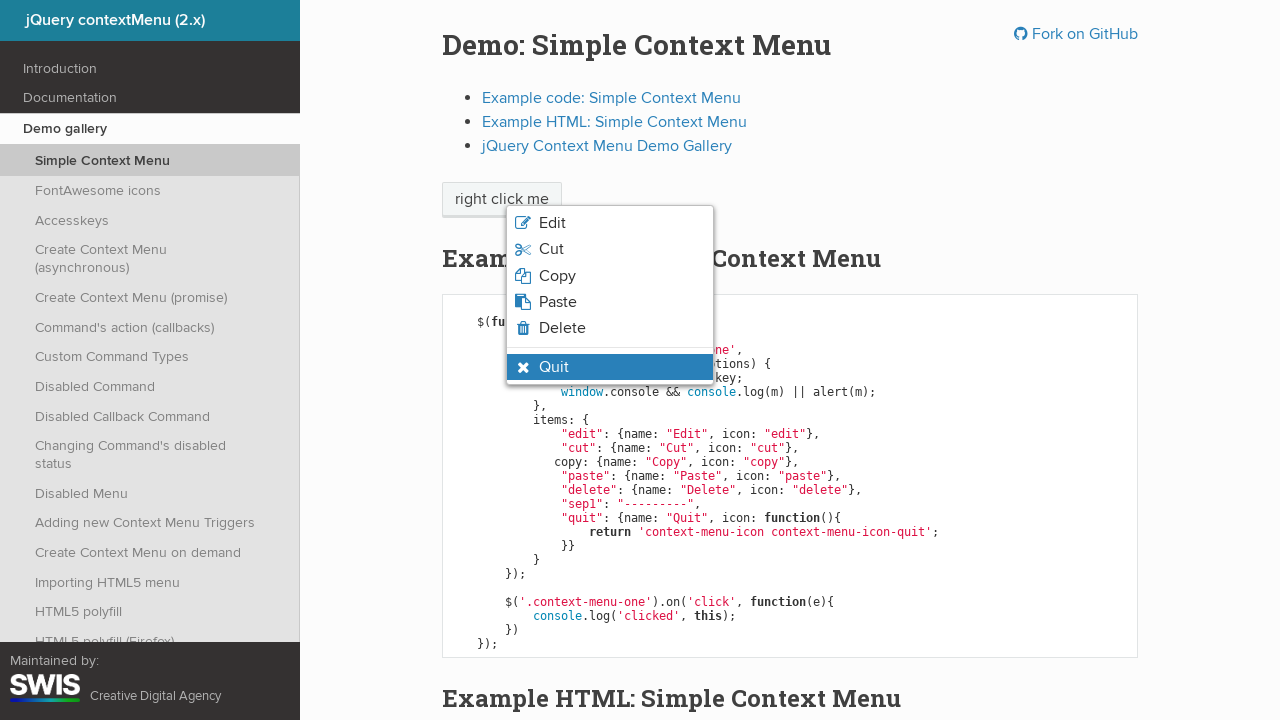

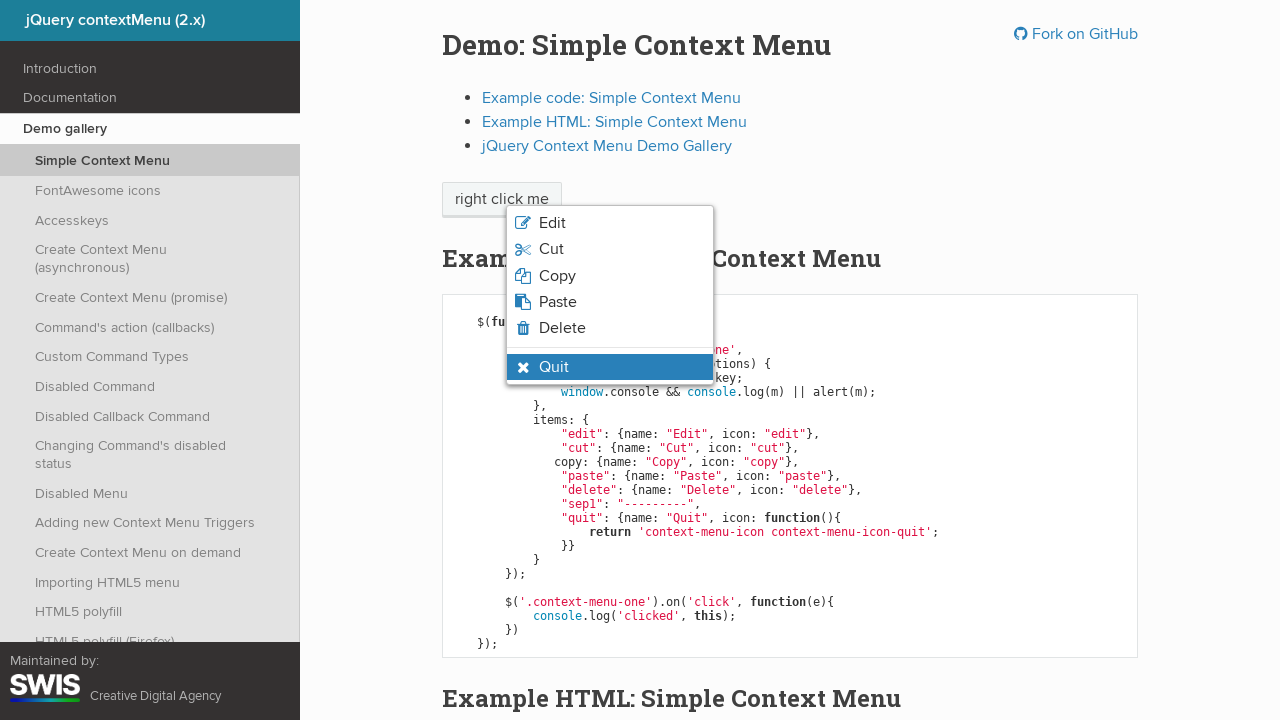